Tests browser zoom functionality by zooming out to 80% and then zooming back to 100% using JavaScript execution on a car listings page.

Starting URL: https://www.olx.in/bangalore/cars/q-swift/

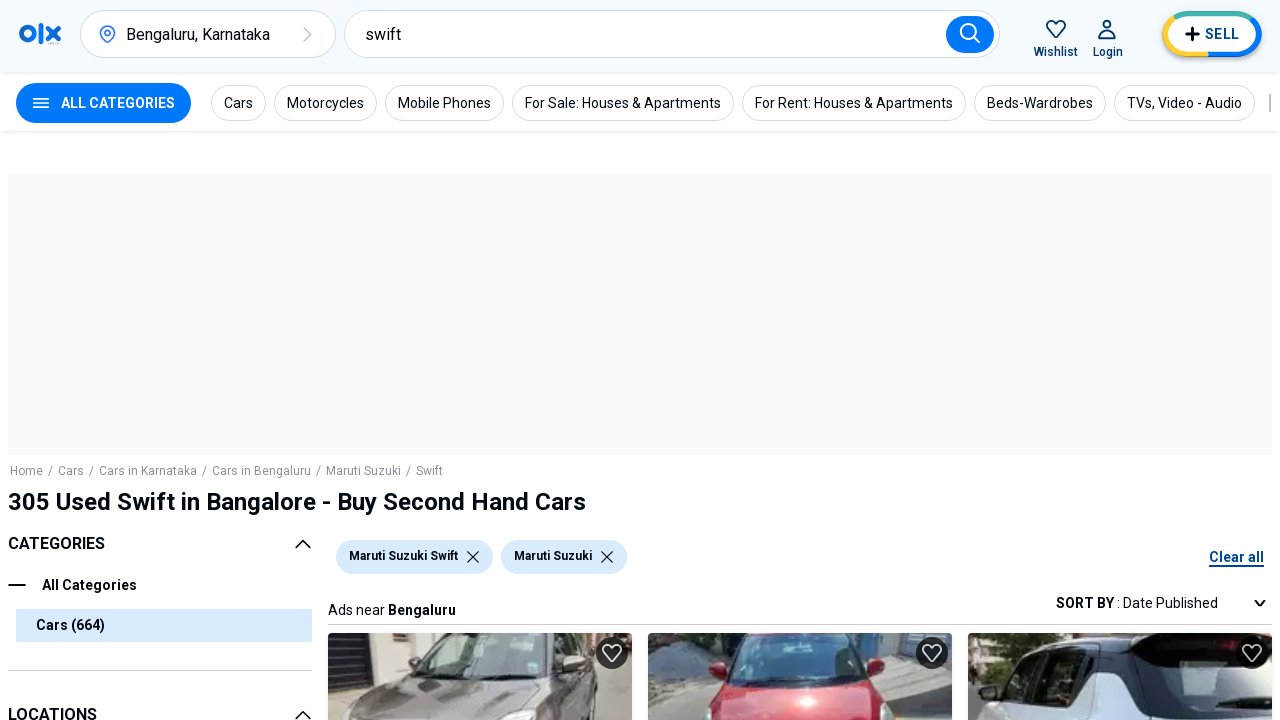

Zoomed out browser to 80% using JavaScript
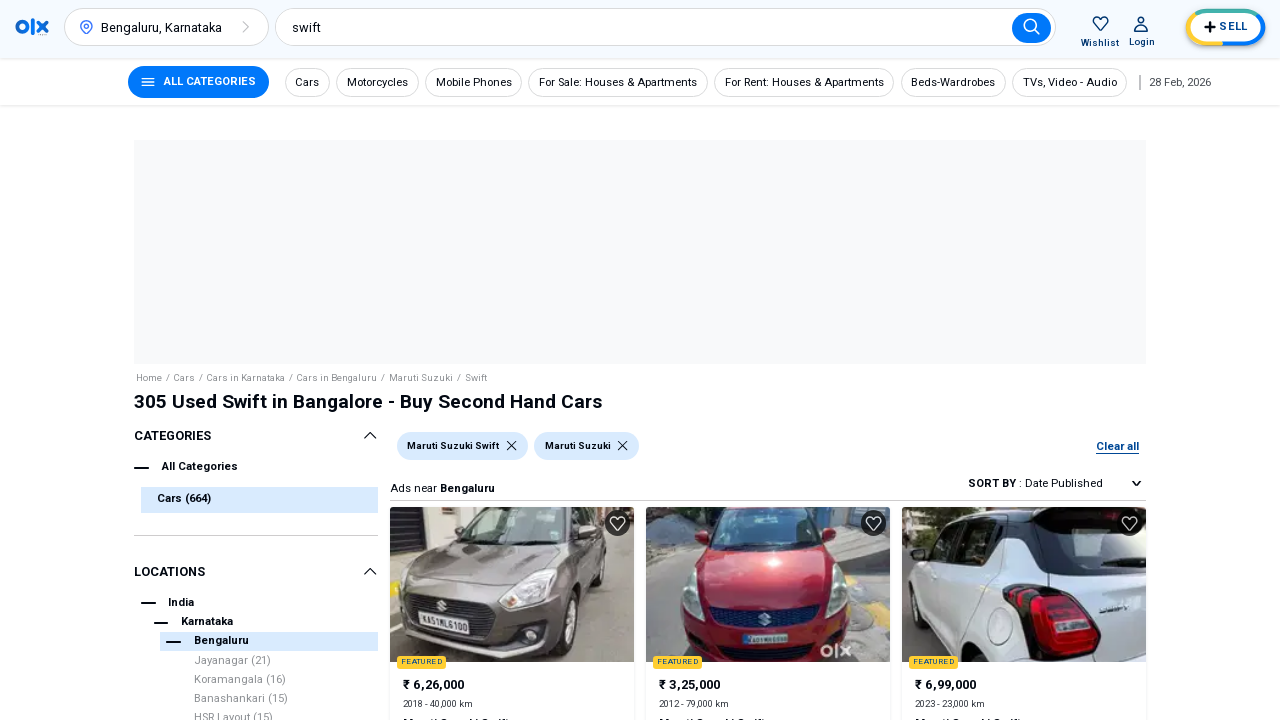

Waited 2 seconds to observe zoom effect
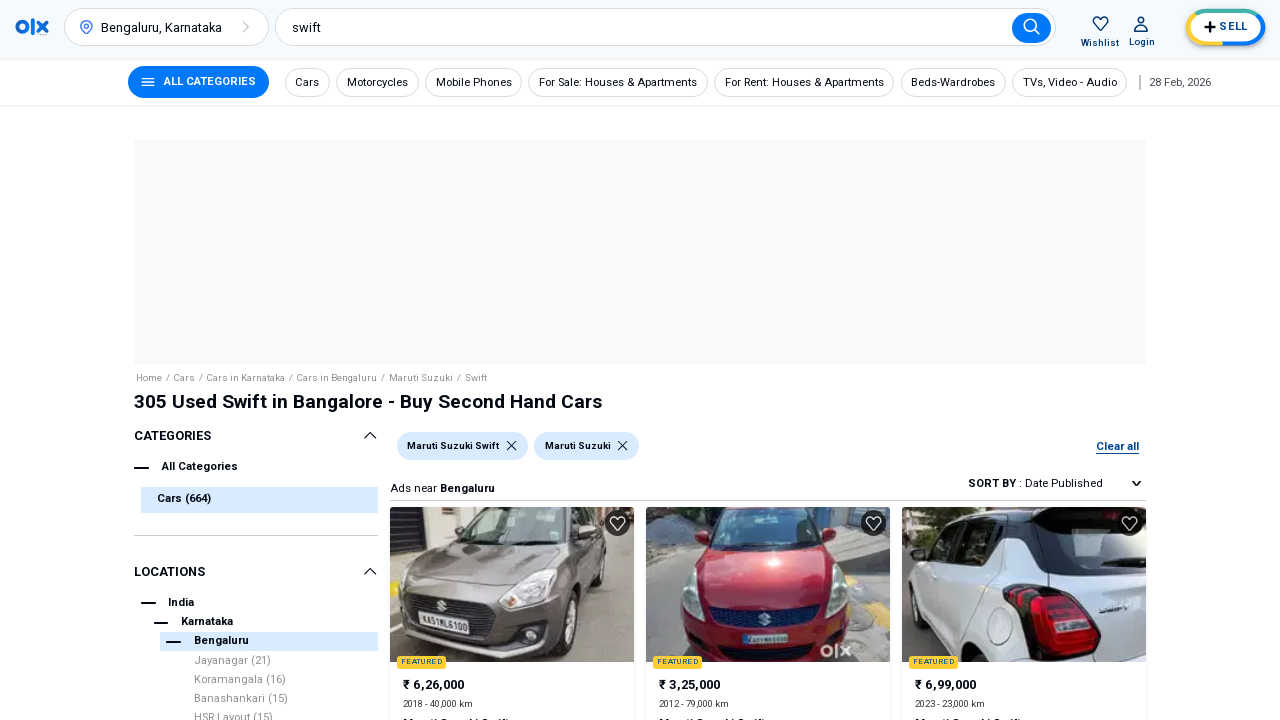

Zoomed back to 100% using JavaScript
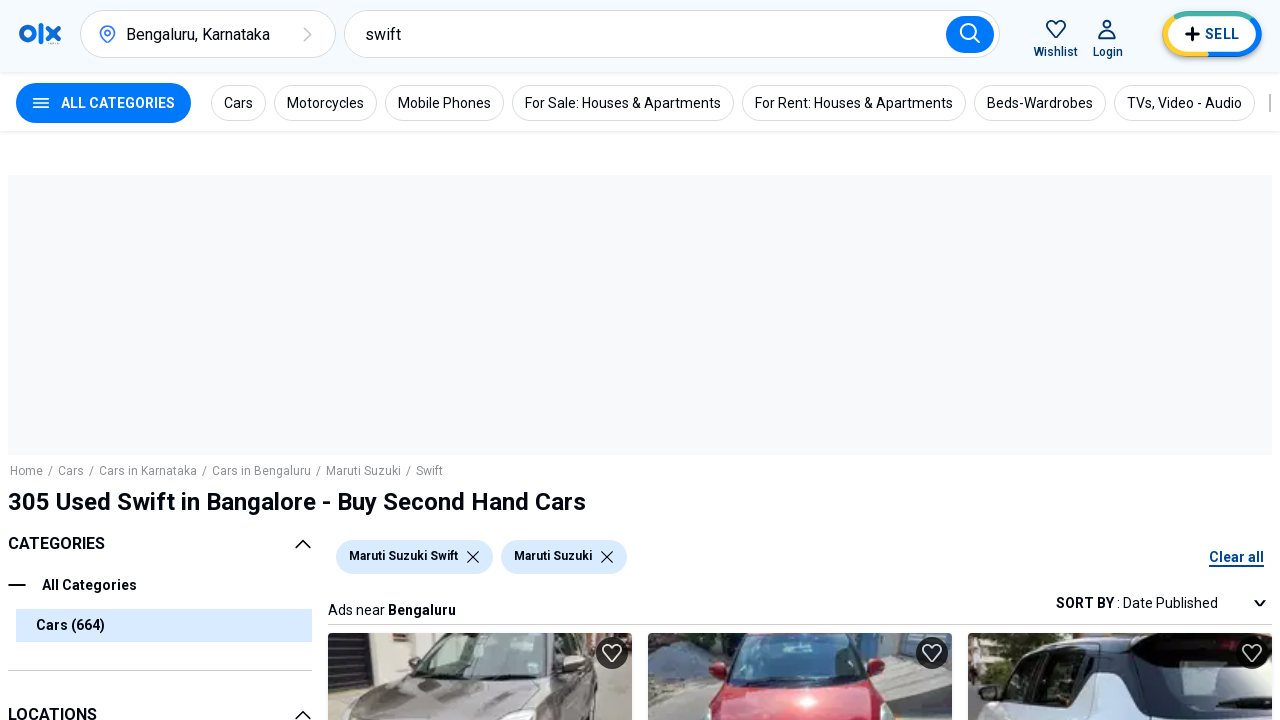

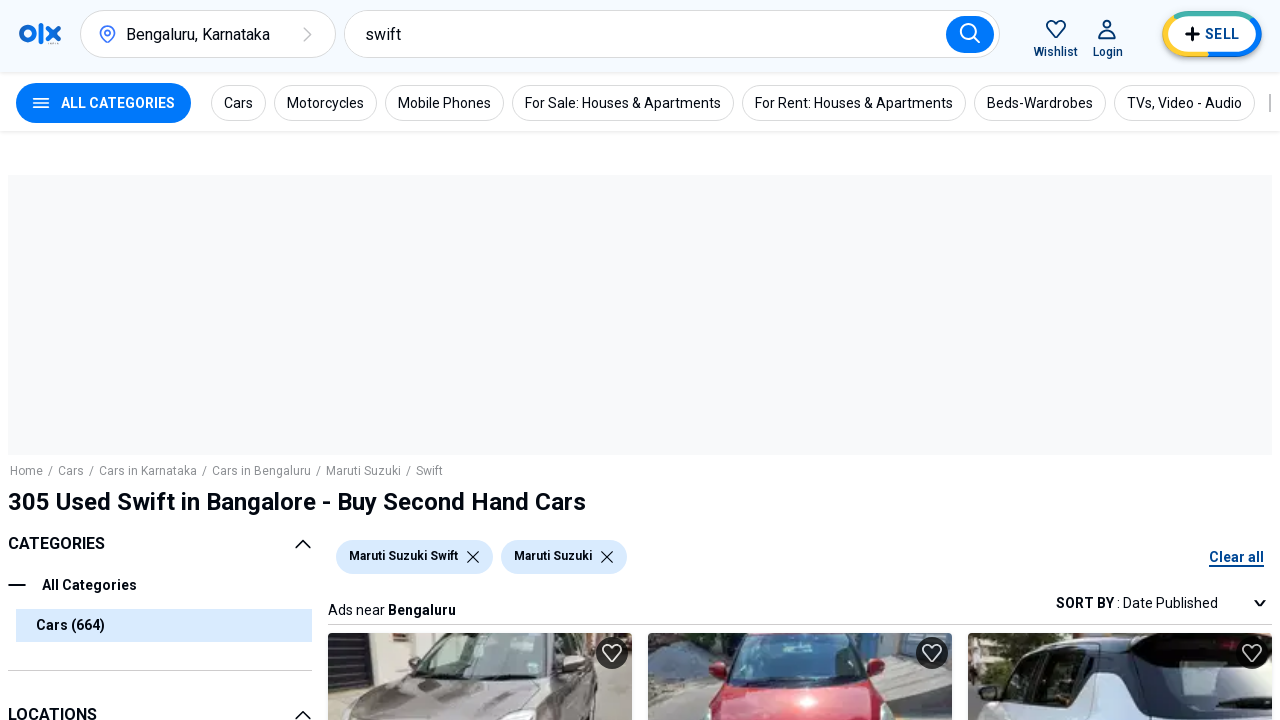